Tests double-click functionality on a button element and verifies the success message appears

Starting URL: http://demoqa.com/buttons

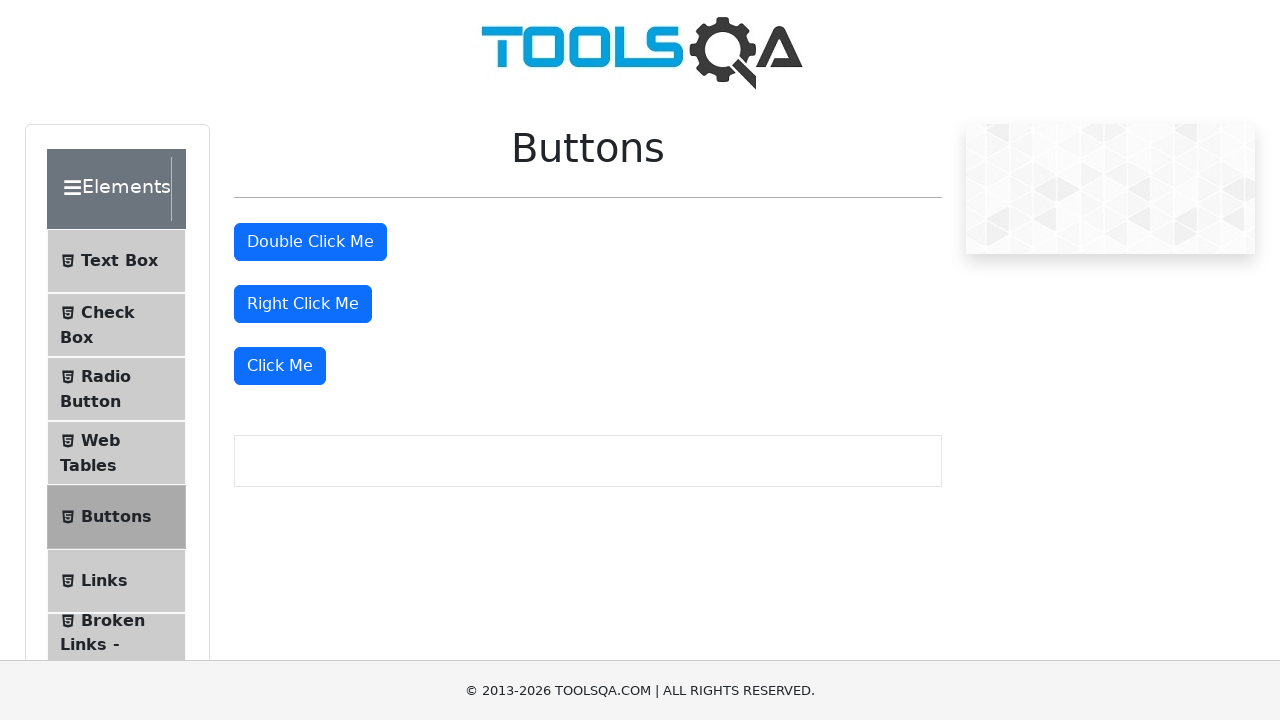

Double-clicked the button element at (310, 242) on #doubleClickBtn
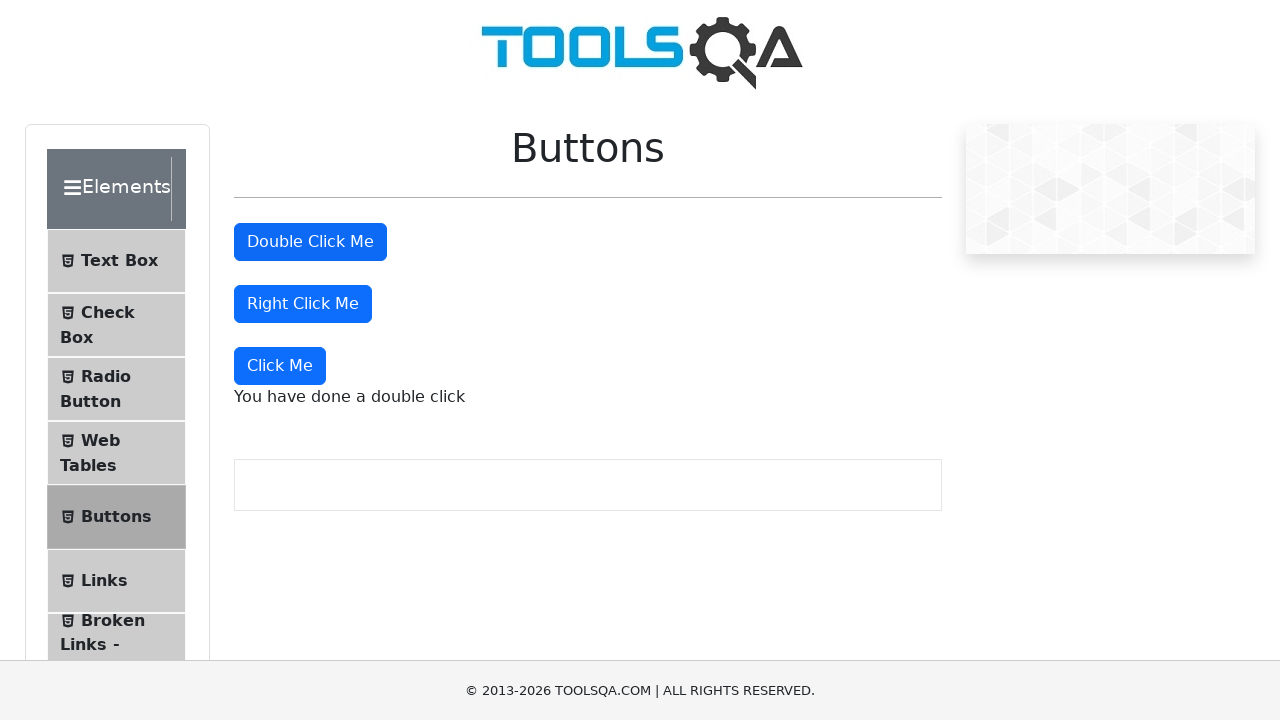

Waited for double-click success message to appear
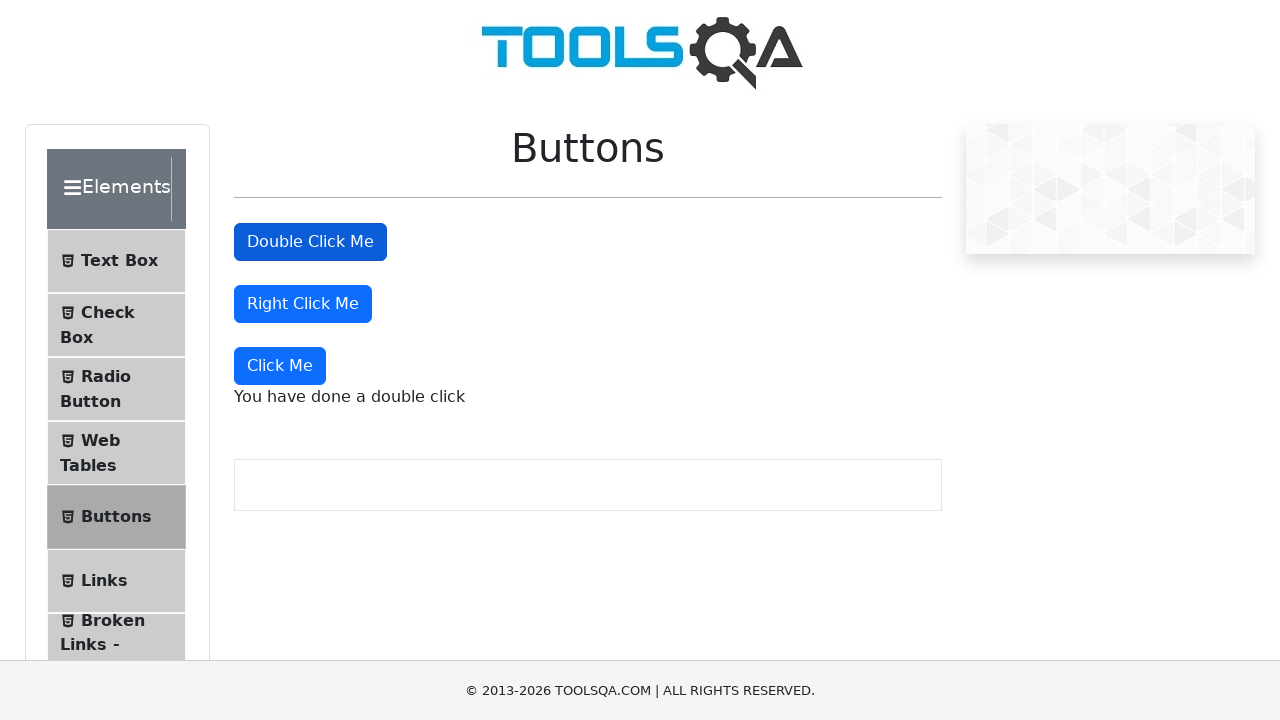

Located the double-click message element
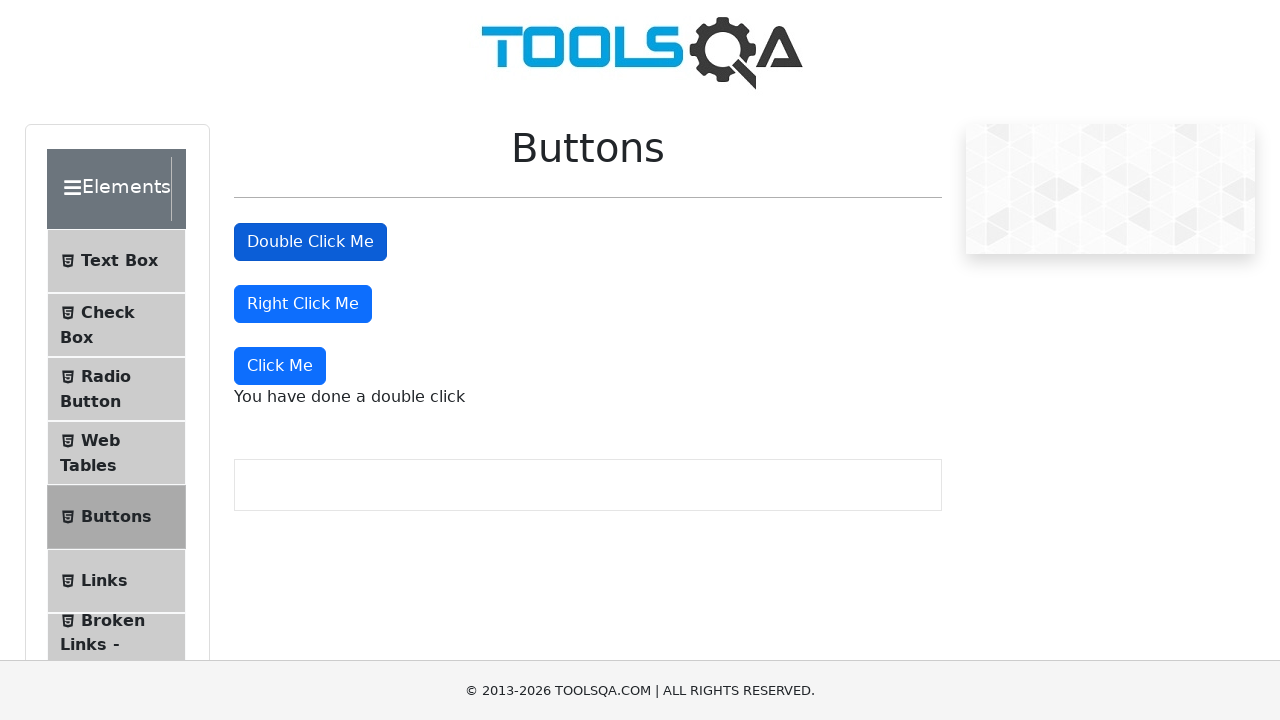

Verified the success message contains 'You have done a double click'
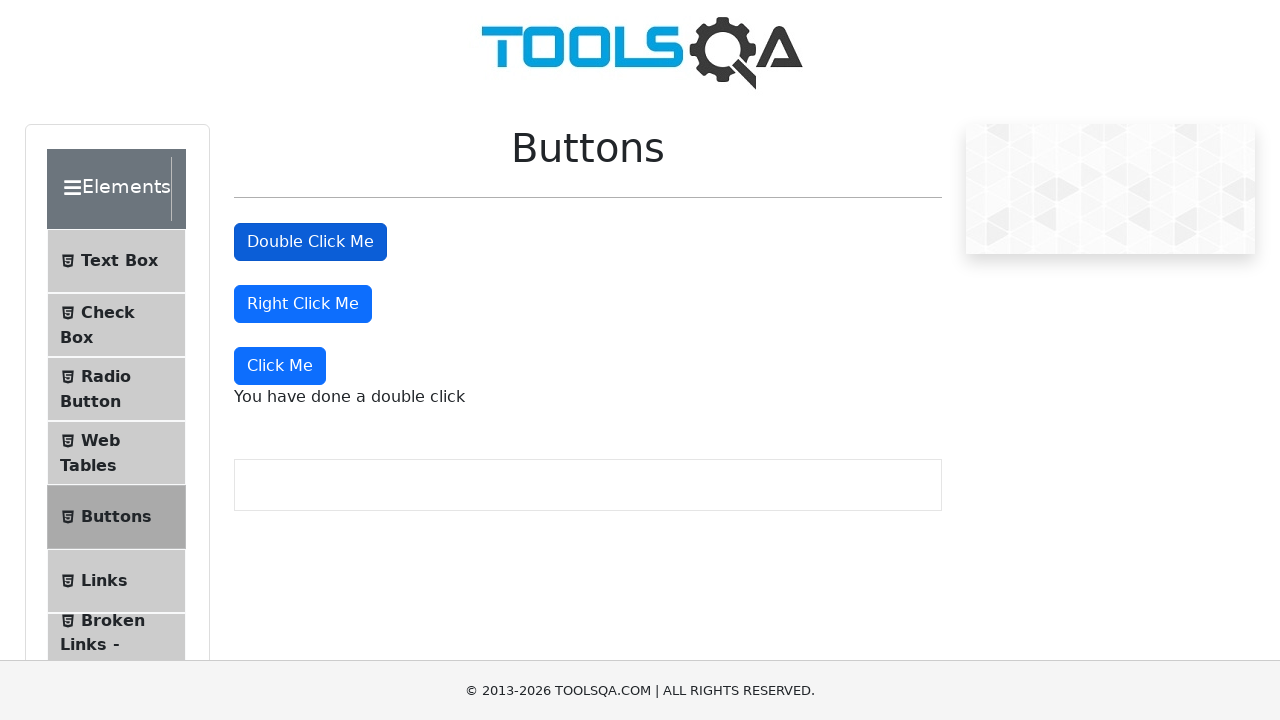

Scrolled down the page by 350 pixels
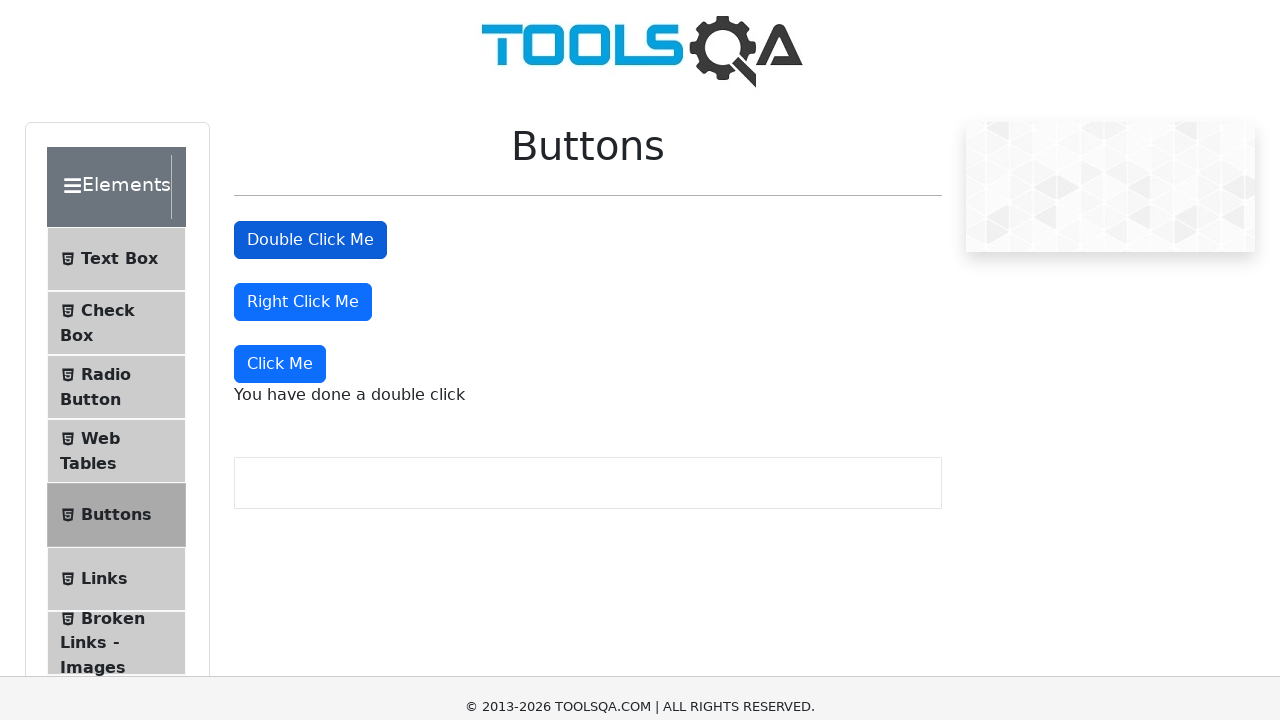

Refreshed the page
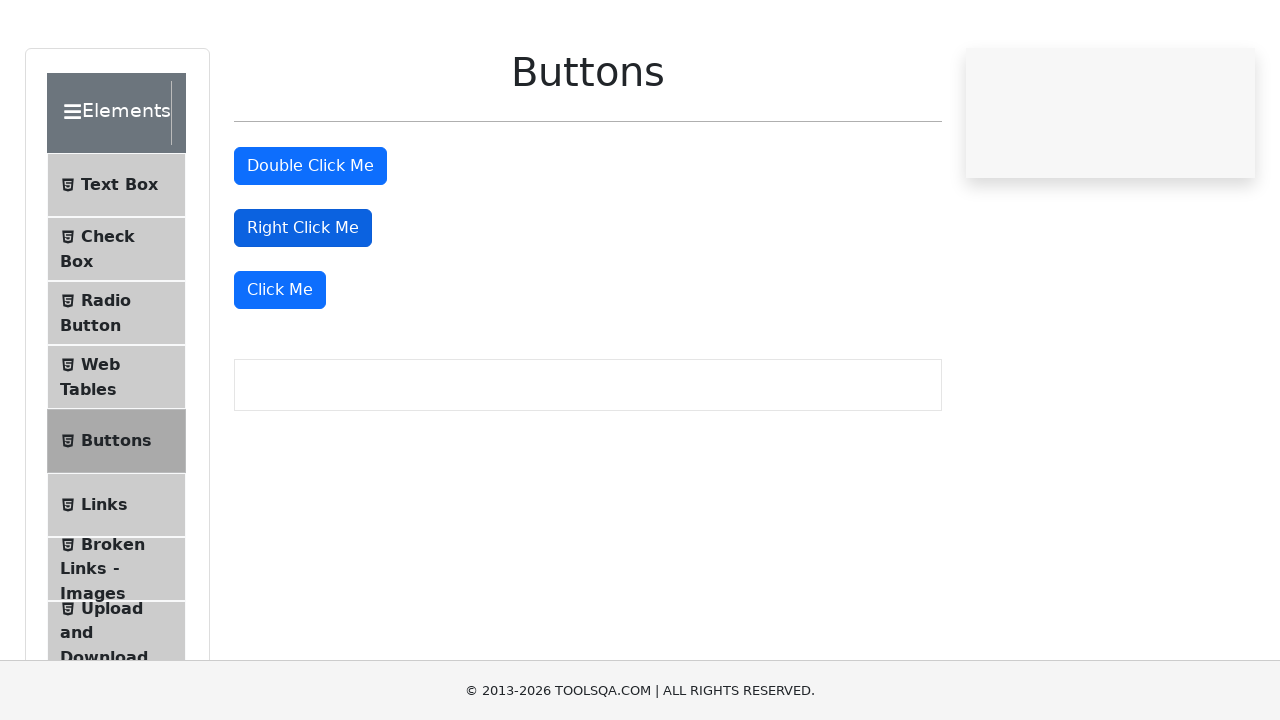

Navigated back to previous page
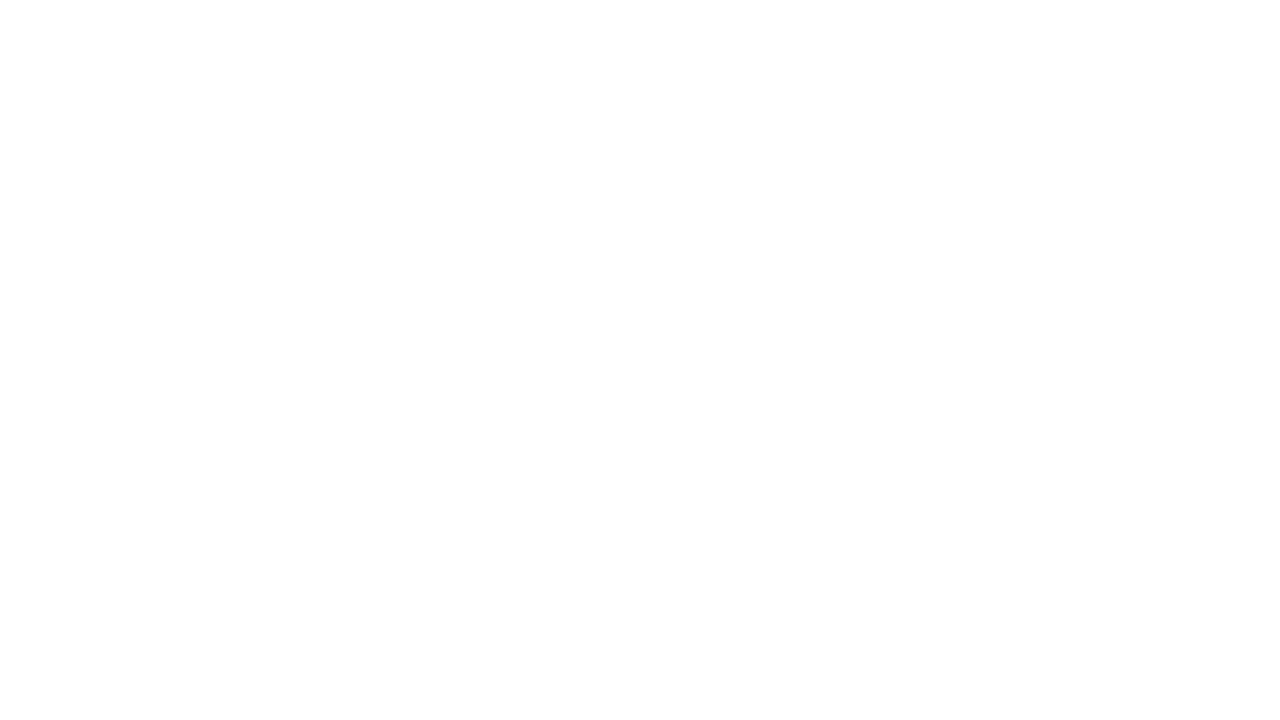

Navigated forward to next page
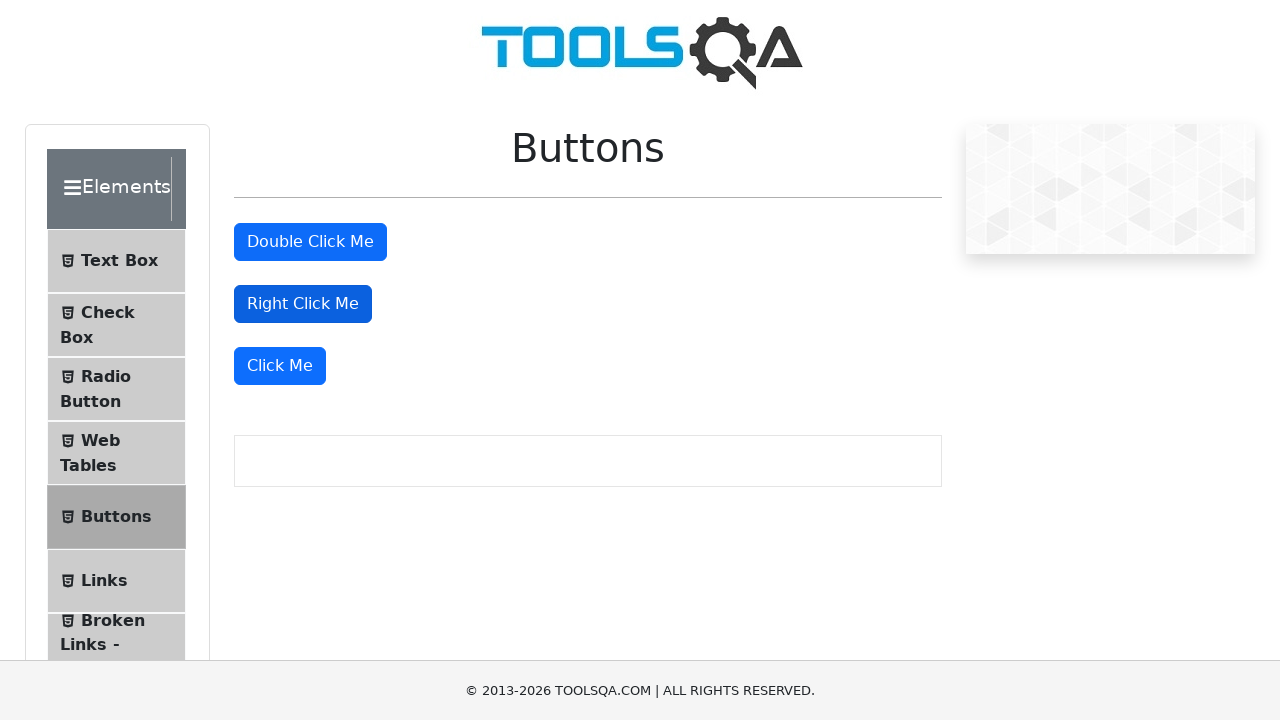

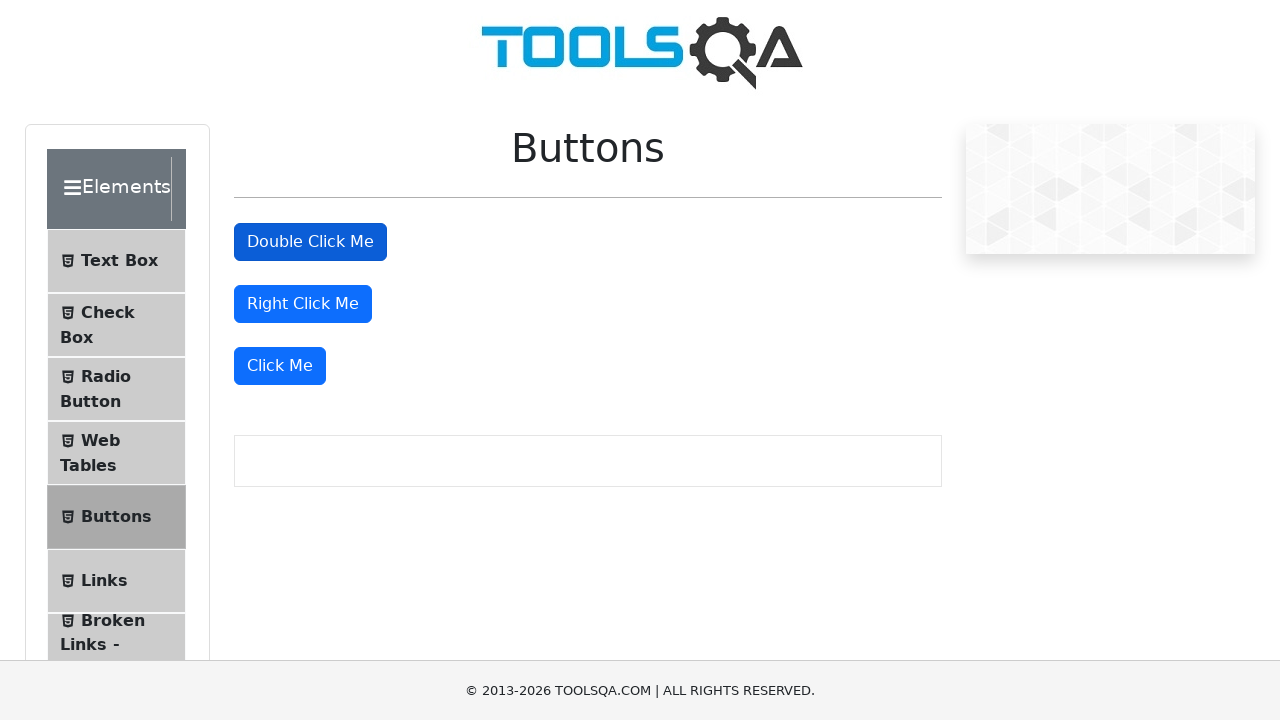